Tests dynamic loading functionality by clicking a button and waiting for hidden content to become visible

Starting URL: https://the-internet.herokuapp.com/dynamic_loading/1

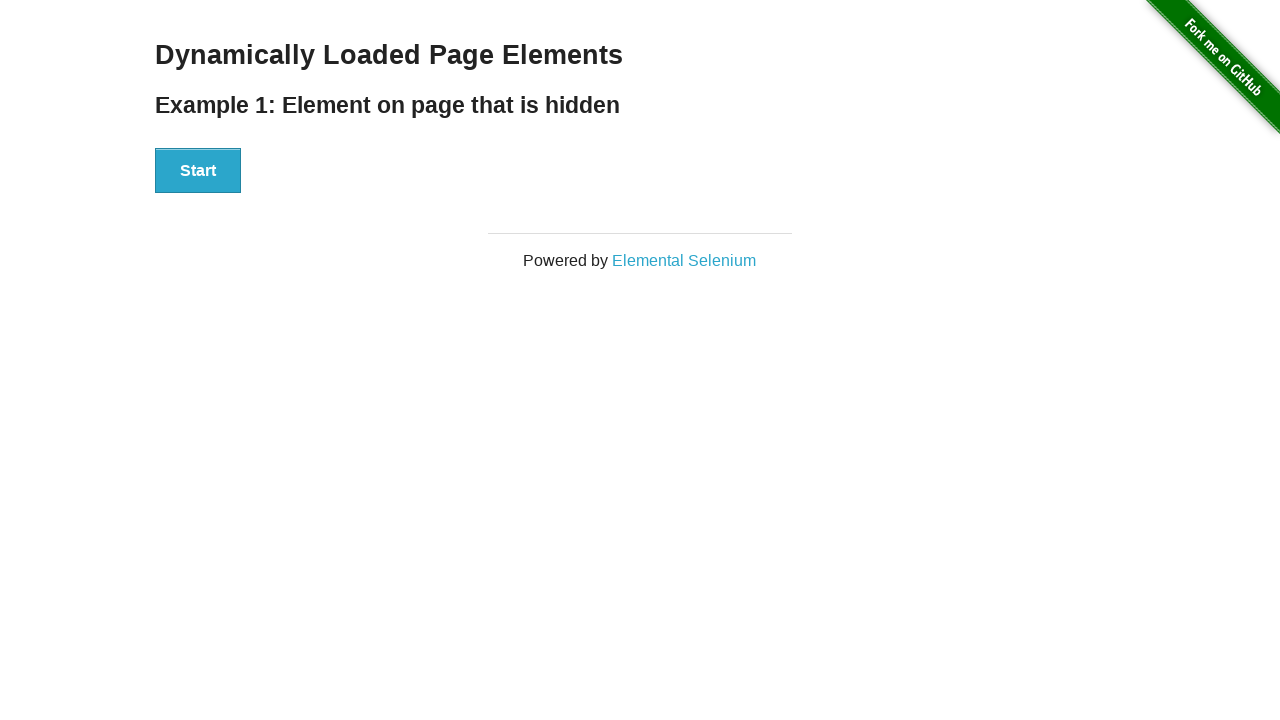

Clicked start button to trigger dynamic content loading at (198, 171) on xpath=//div[@id='start']//button
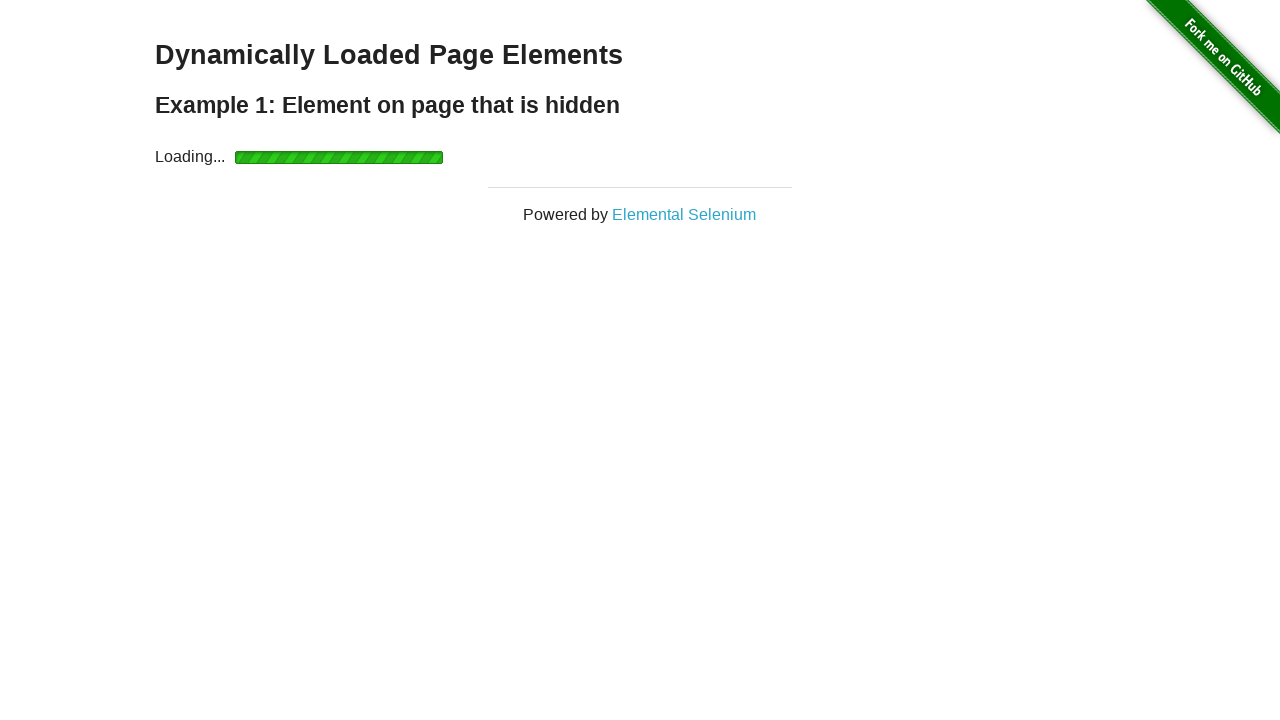

Waited for hidden content to become visible
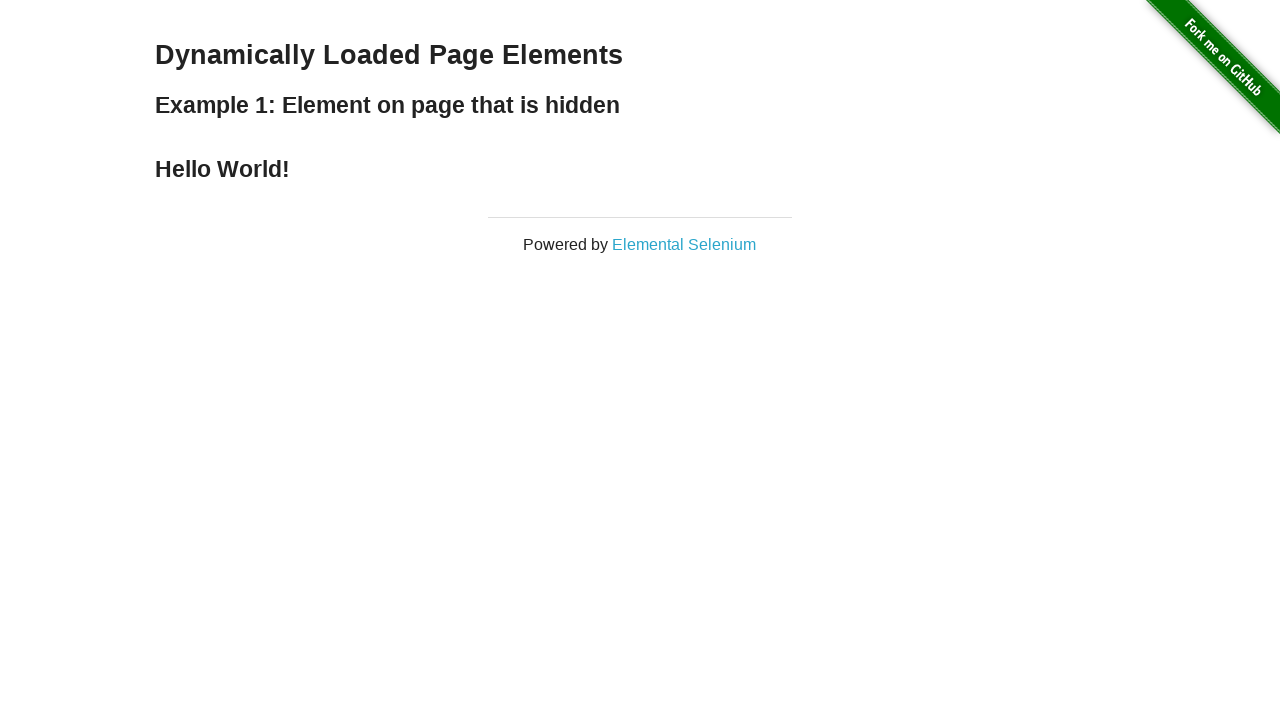

Located the finish element with h4 tag
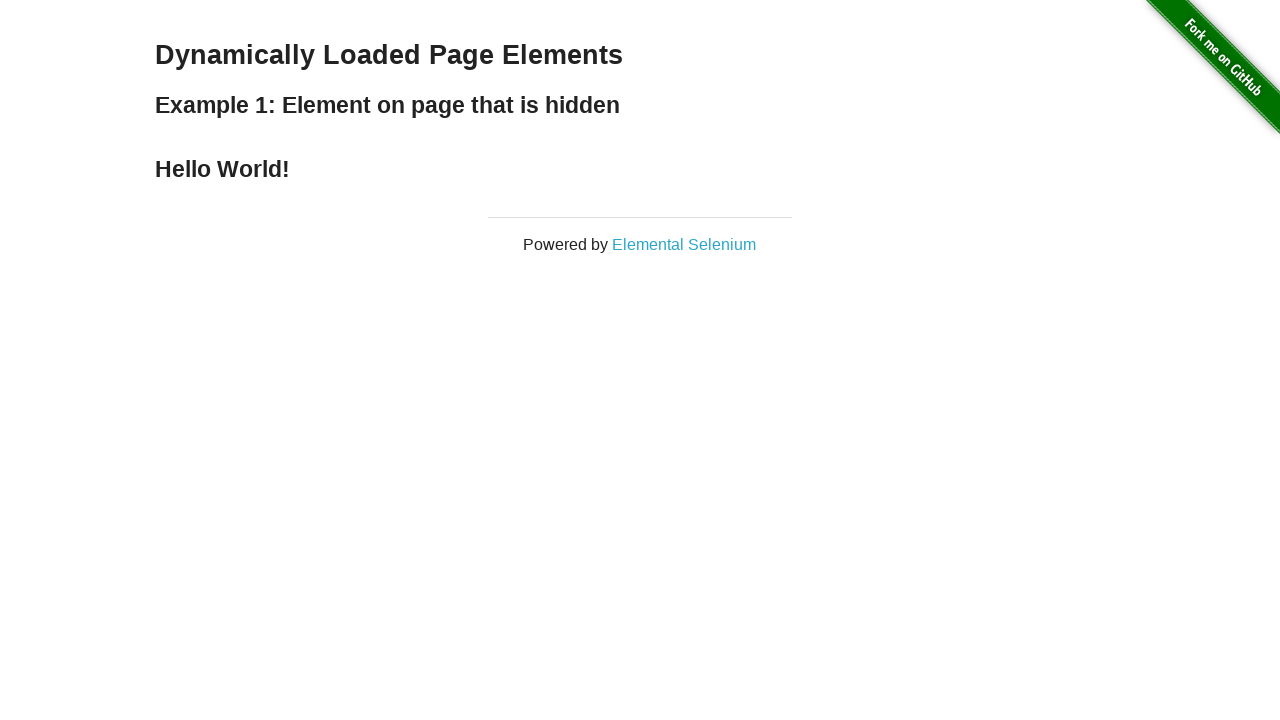

Verified that the element contains 'Hello World!' text
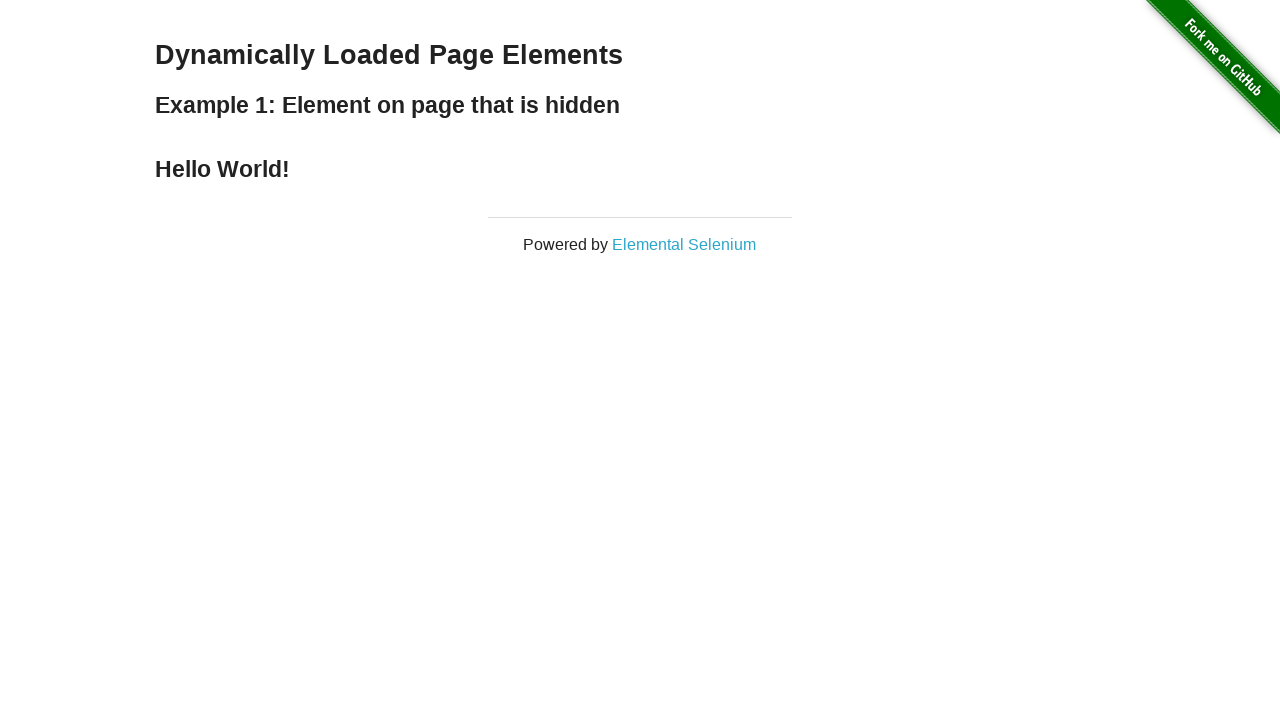

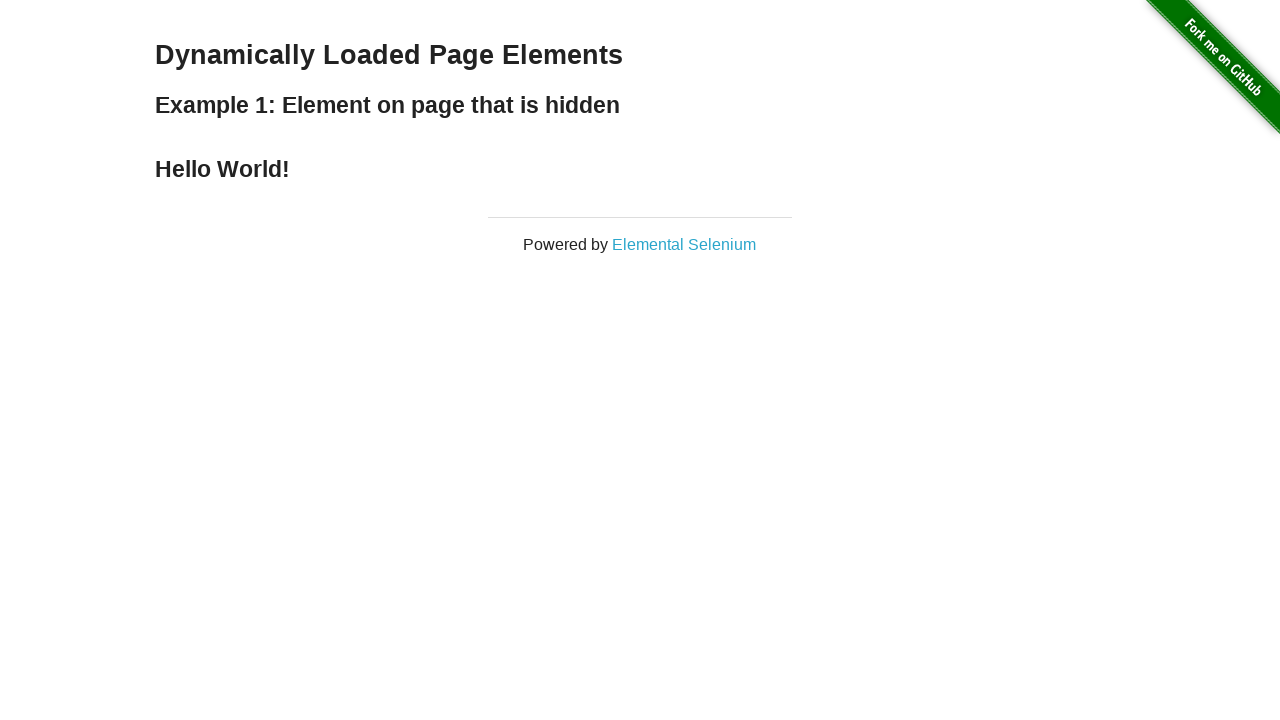